Navigates to the RedBus homepage and verifies the page loads successfully

Starting URL: https://www.redbus.in/

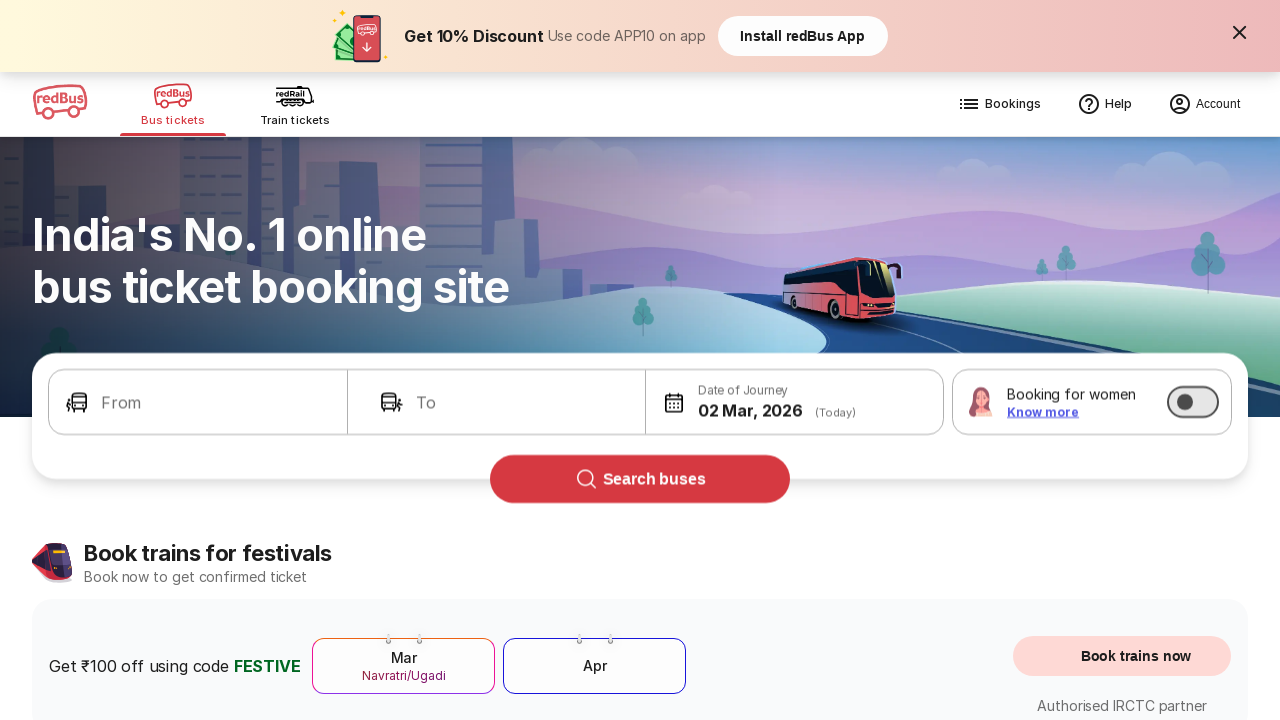

Waited for DOM content to be fully loaded
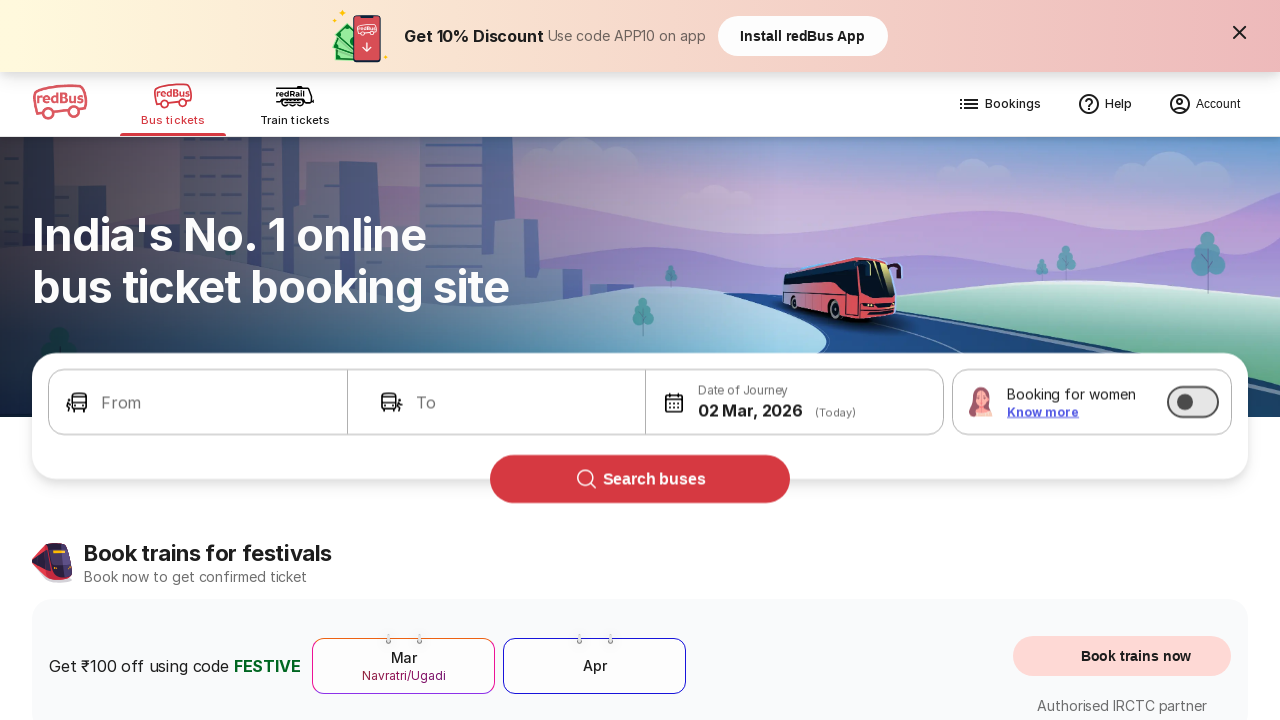

Verified body element is present on RedBus homepage
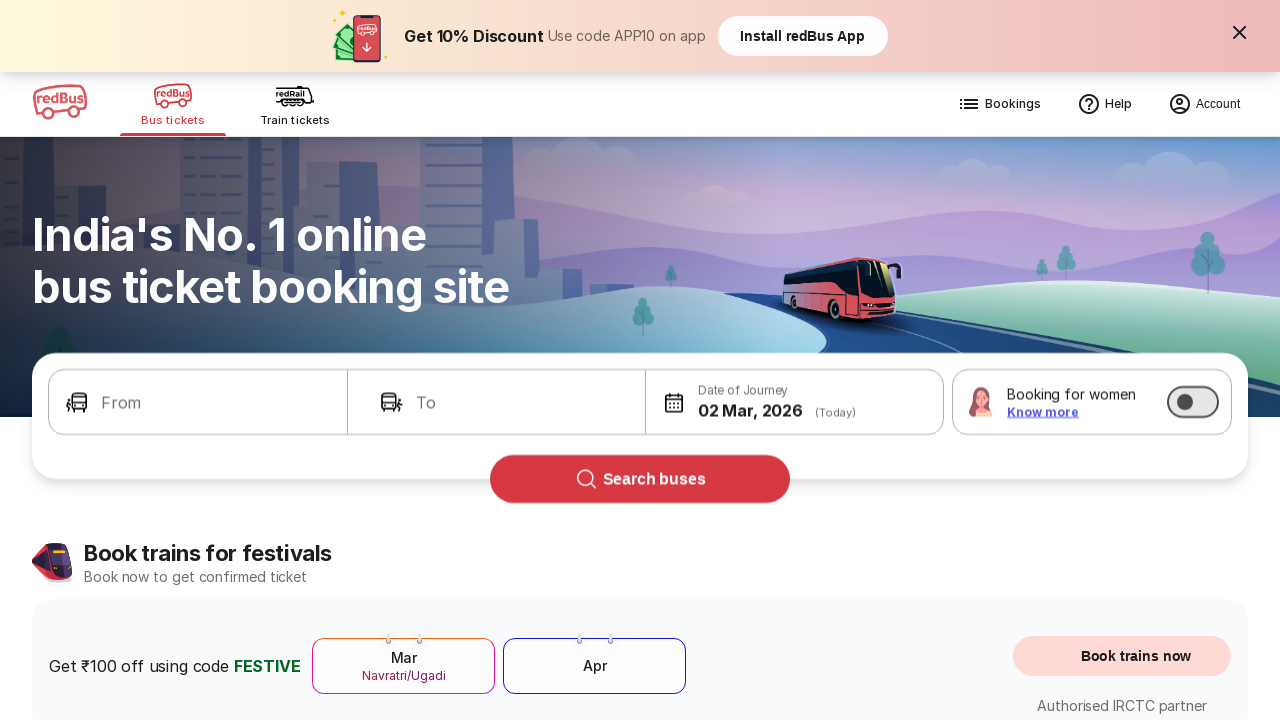

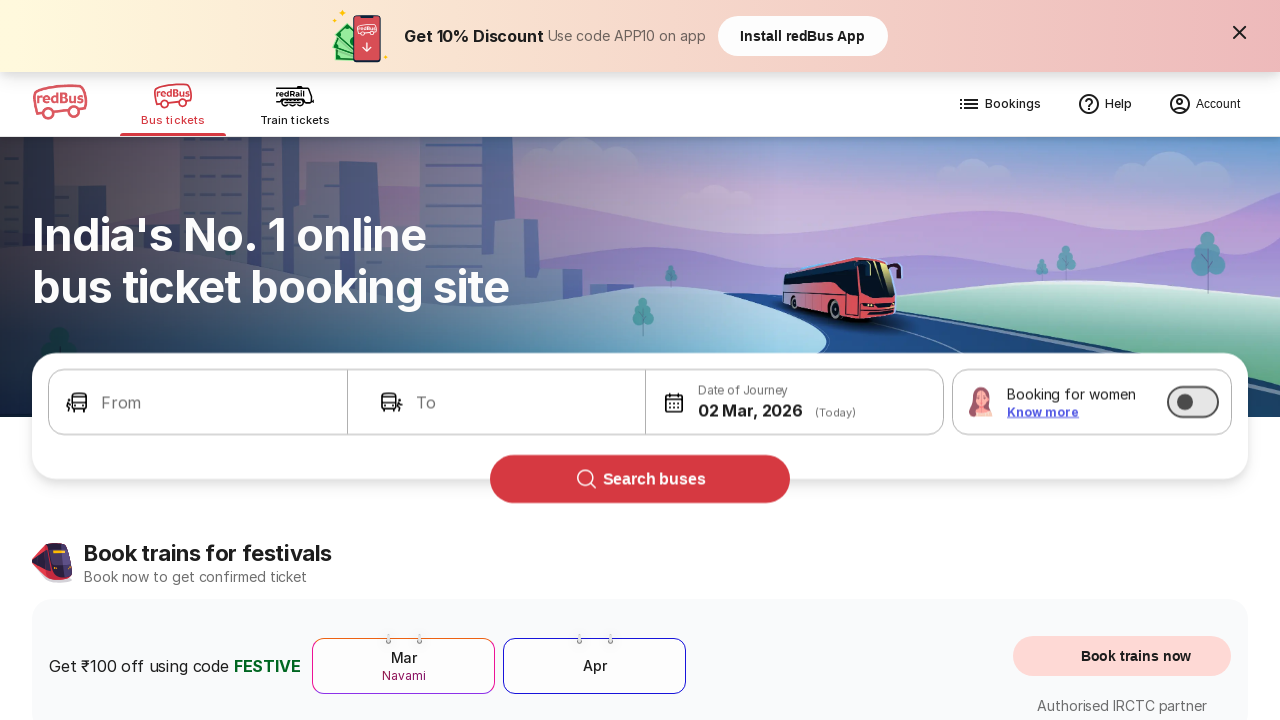